Tests browser window management by opening a new window and navigating to a different URL, demonstrating multi-window handling in Selenium/Playwright.

Starting URL: https://mvnrepository.com/

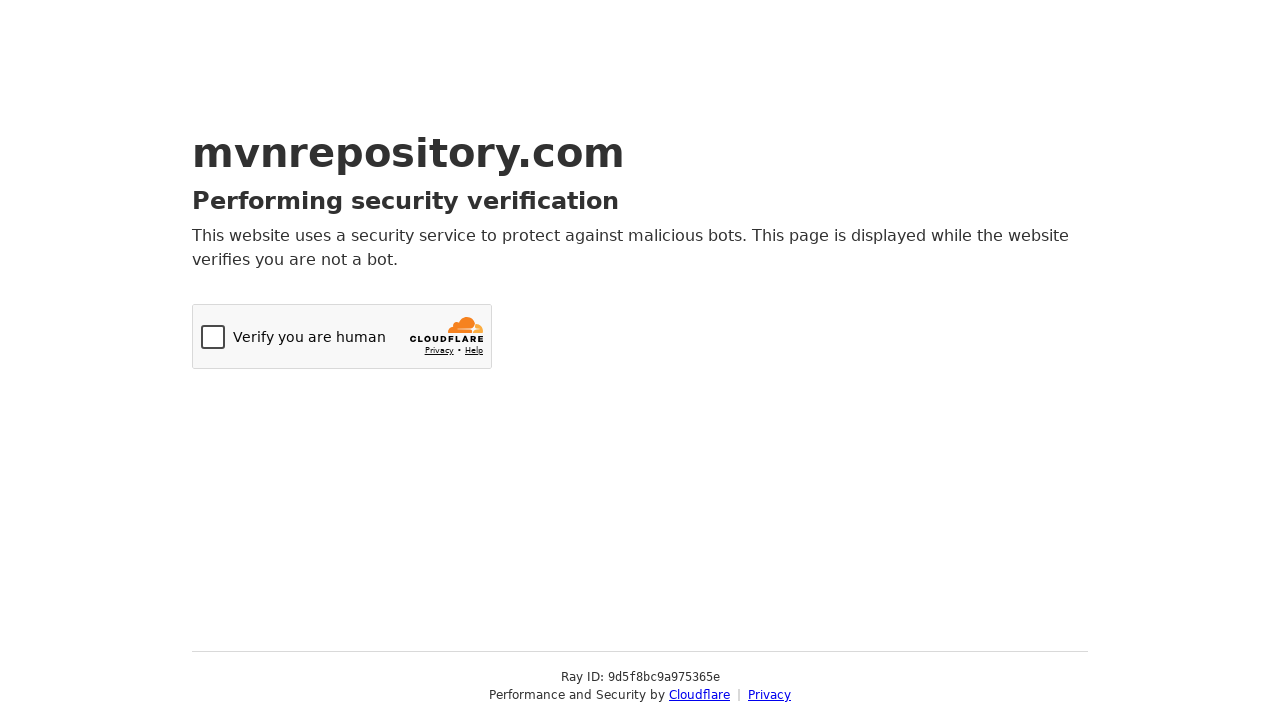

Initial page at mvnrepository.com loaded and DOM content ready
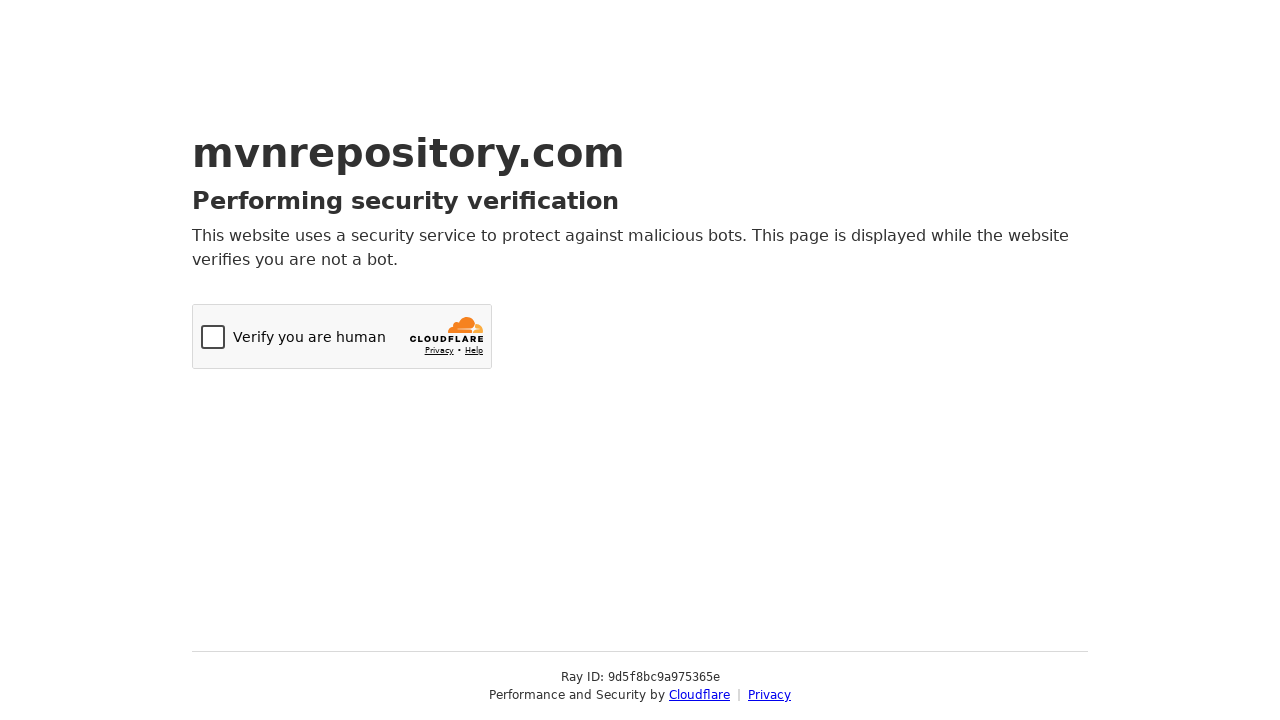

Created a new browser window/tab
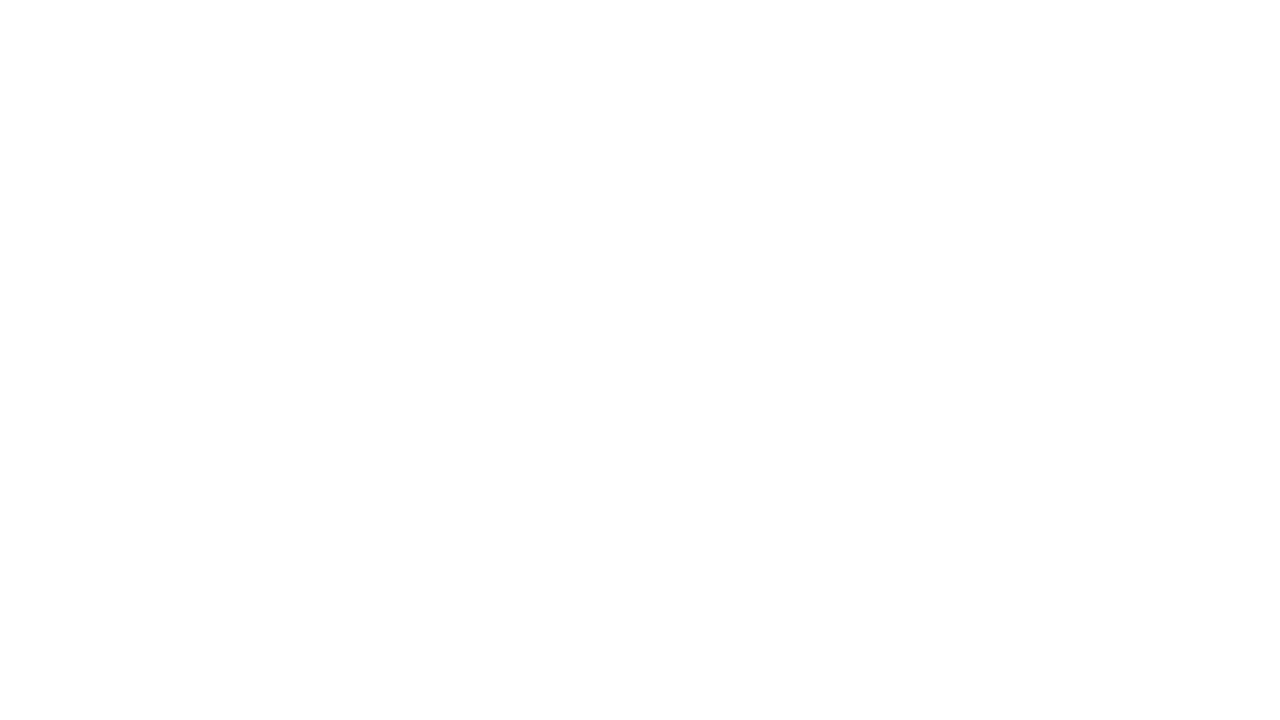

Navigated new window to TutorialsPoint Selenium practice page
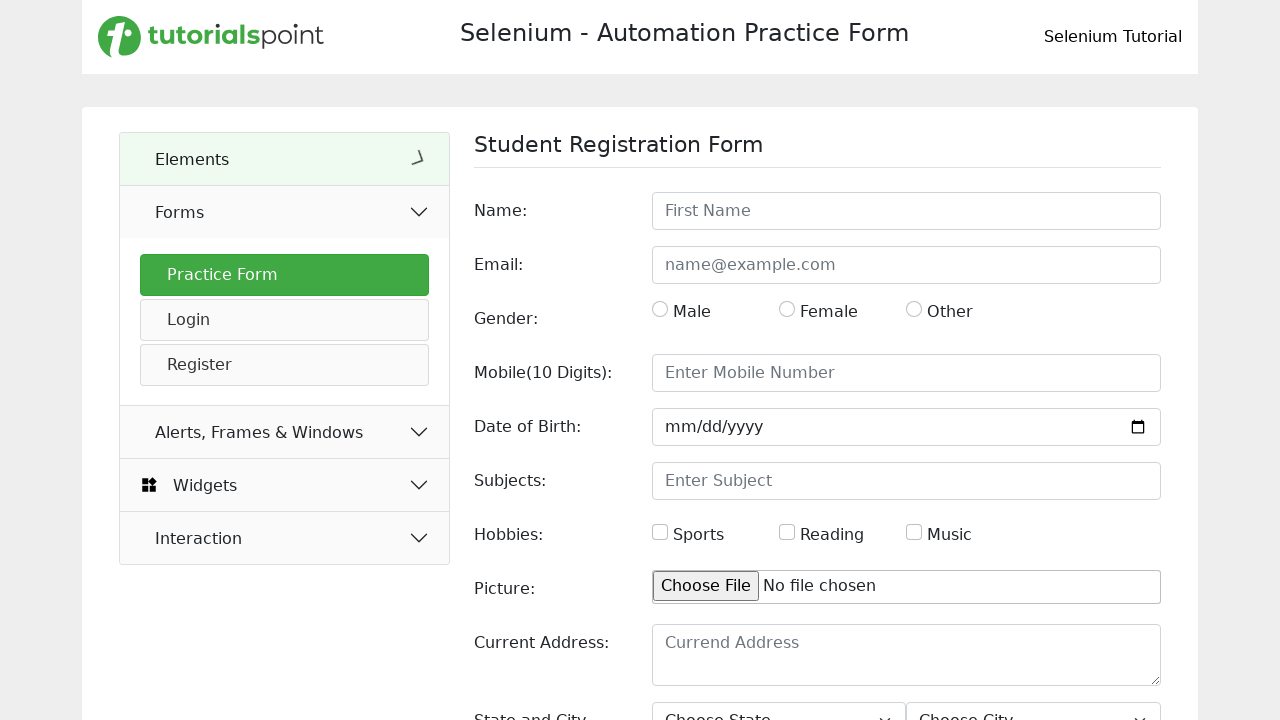

New page DOM content loaded and ready
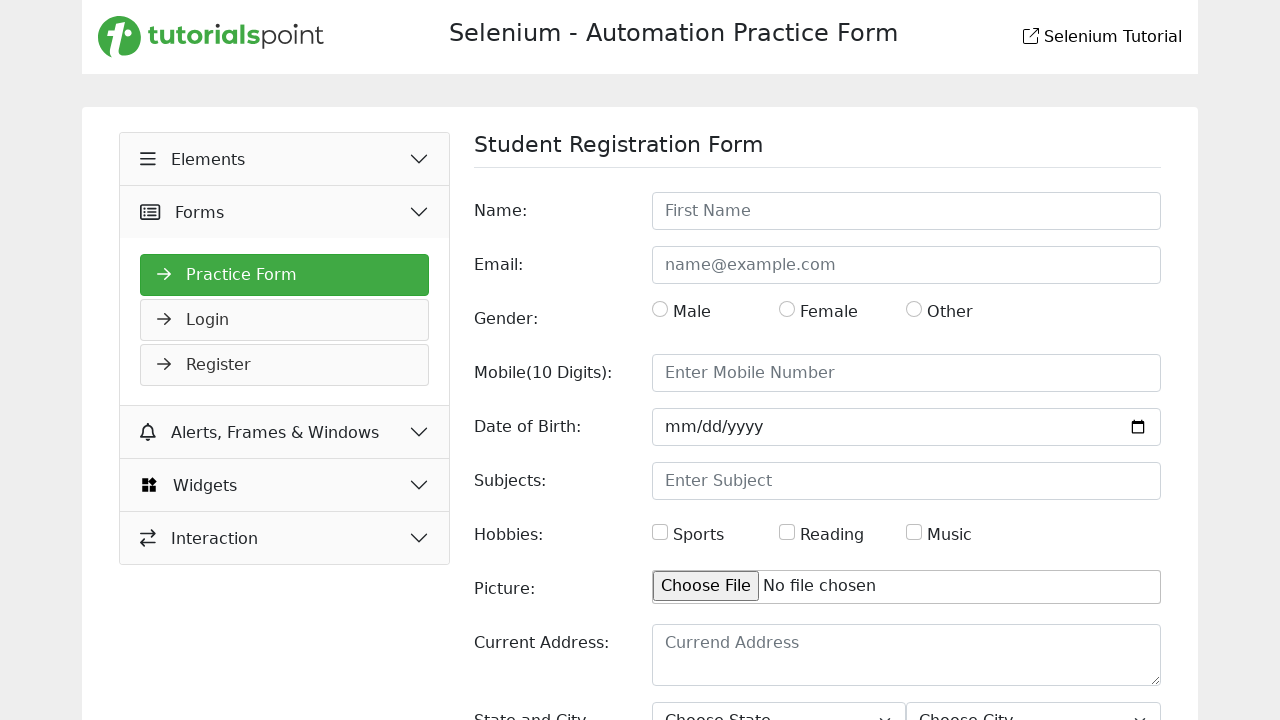

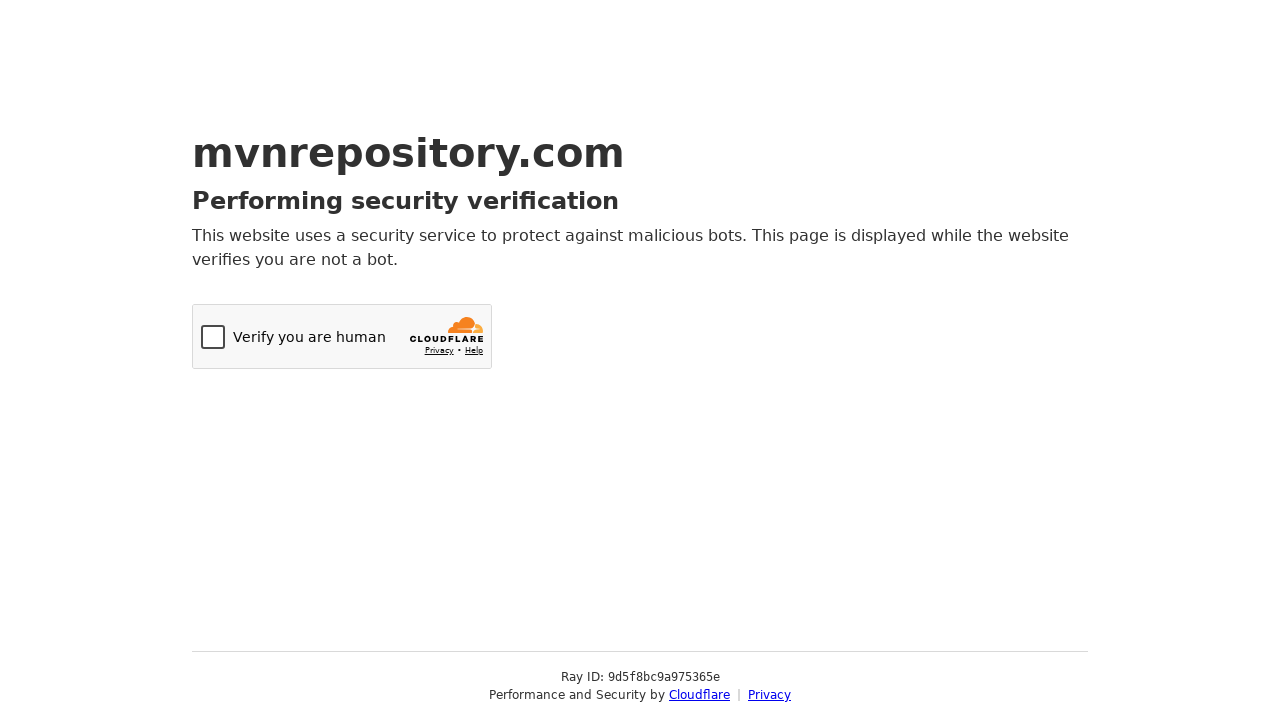